Tests JavaScript alert handling by filling a name field, clicking an alert button, and dismissing the resulting dialog popup.

Starting URL: https://rahulshettyacademy.com/AutomationPractice/

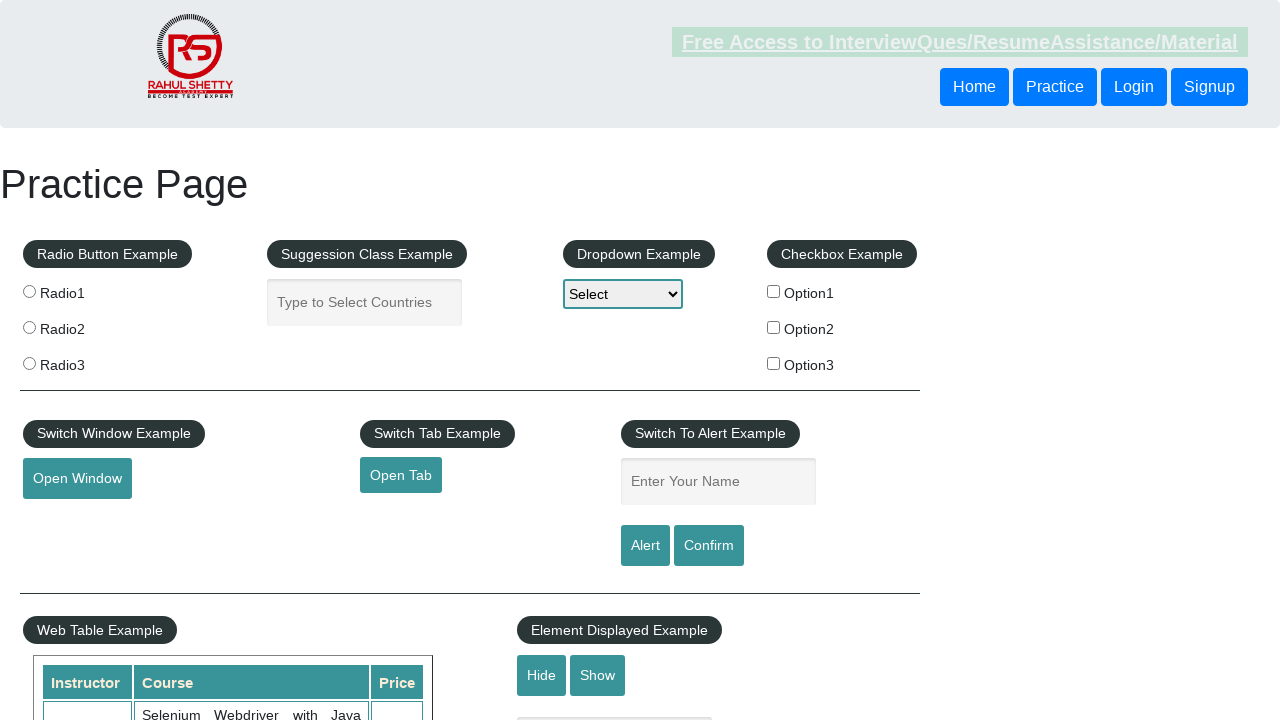

Set up dialog handler to dismiss JavaScript alerts
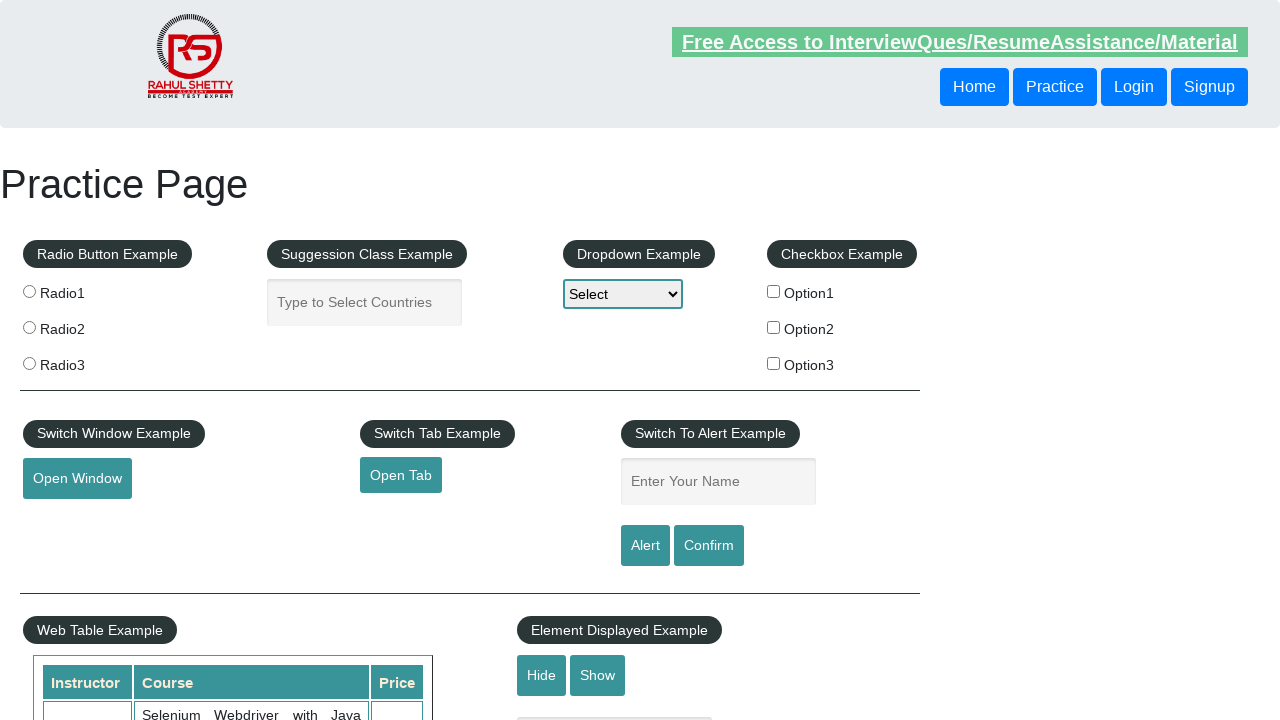

Filled name field with 'Miro' on #name
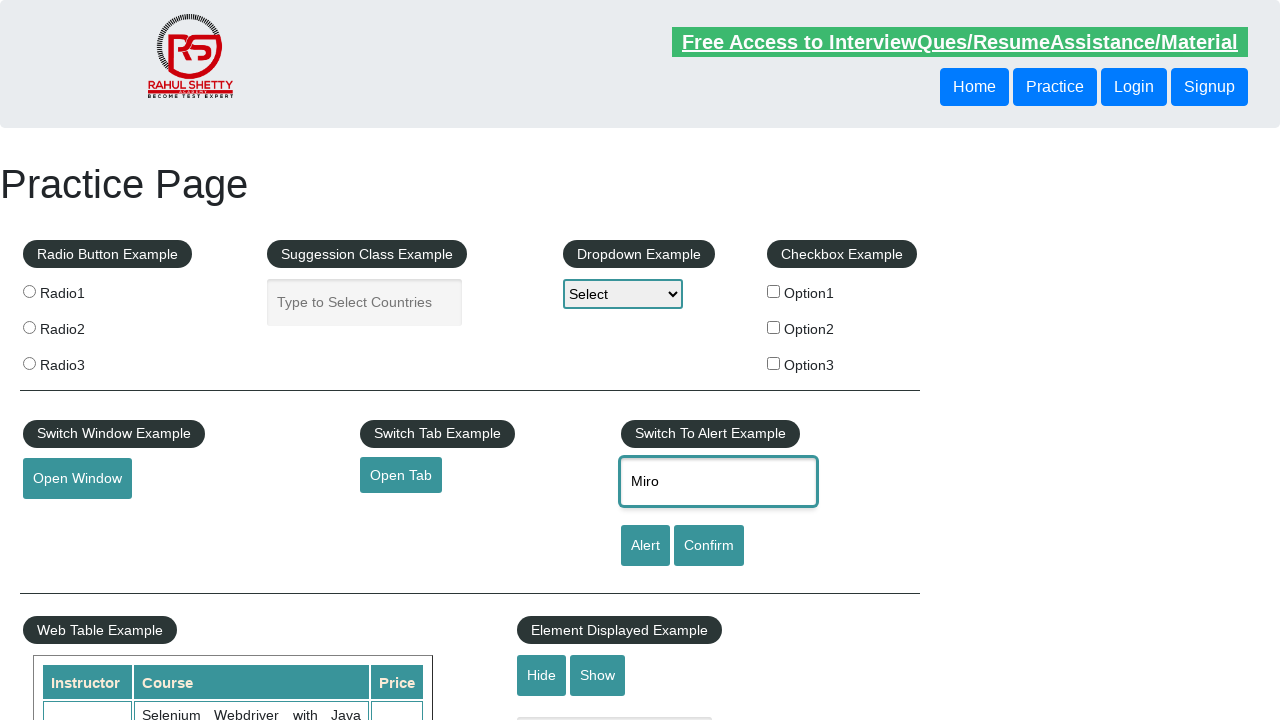

Clicked alert button to trigger JavaScript alert at (645, 546) on #alertbtn
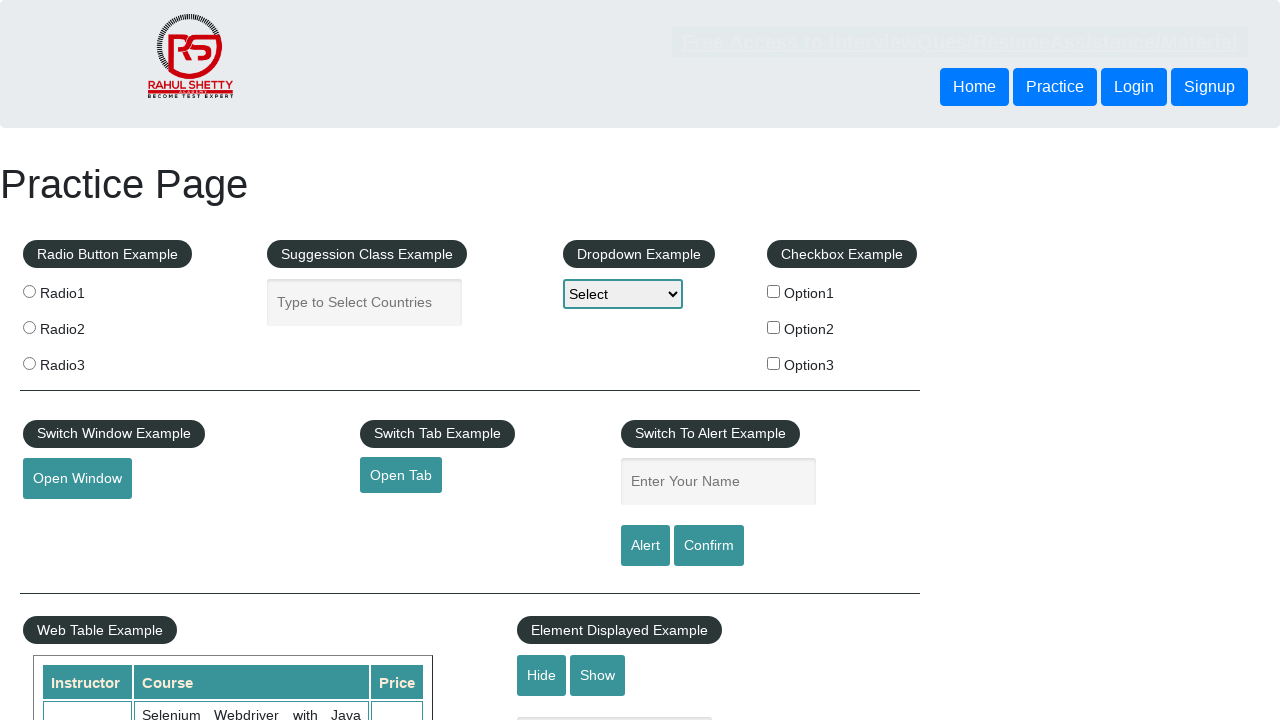

Waited for alert dialog to be dismissed
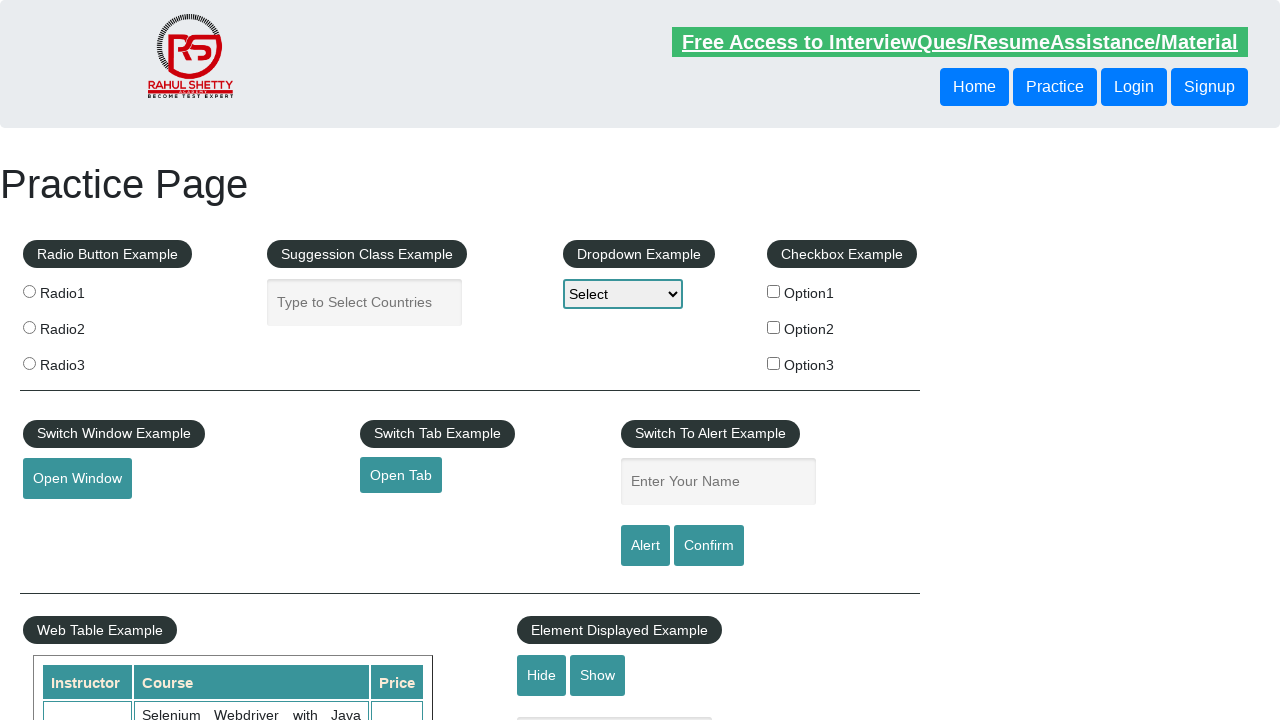

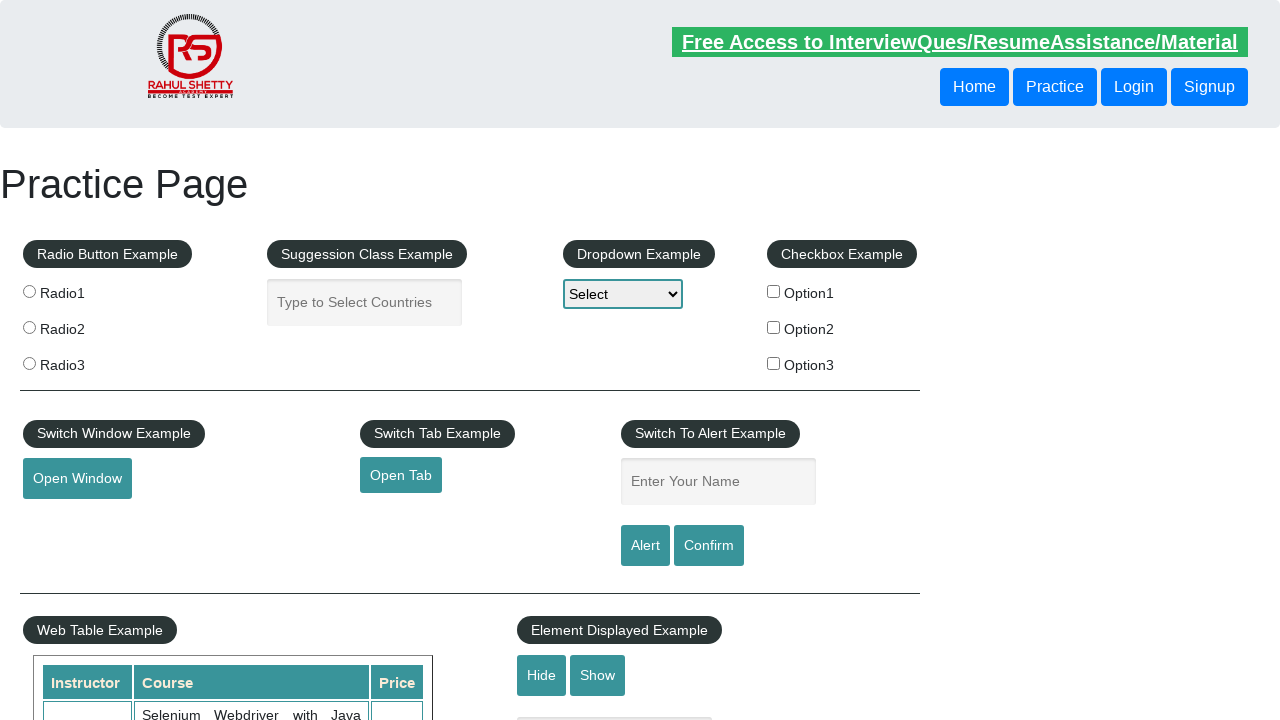